Tests handling of a JavaScript confirmation alert by switching to an iframe, clicking a button to trigger the alert, and dismissing it.

Starting URL: https://www.w3schools.com/jsref/tryit.asp?filename=tryjsref_confirm

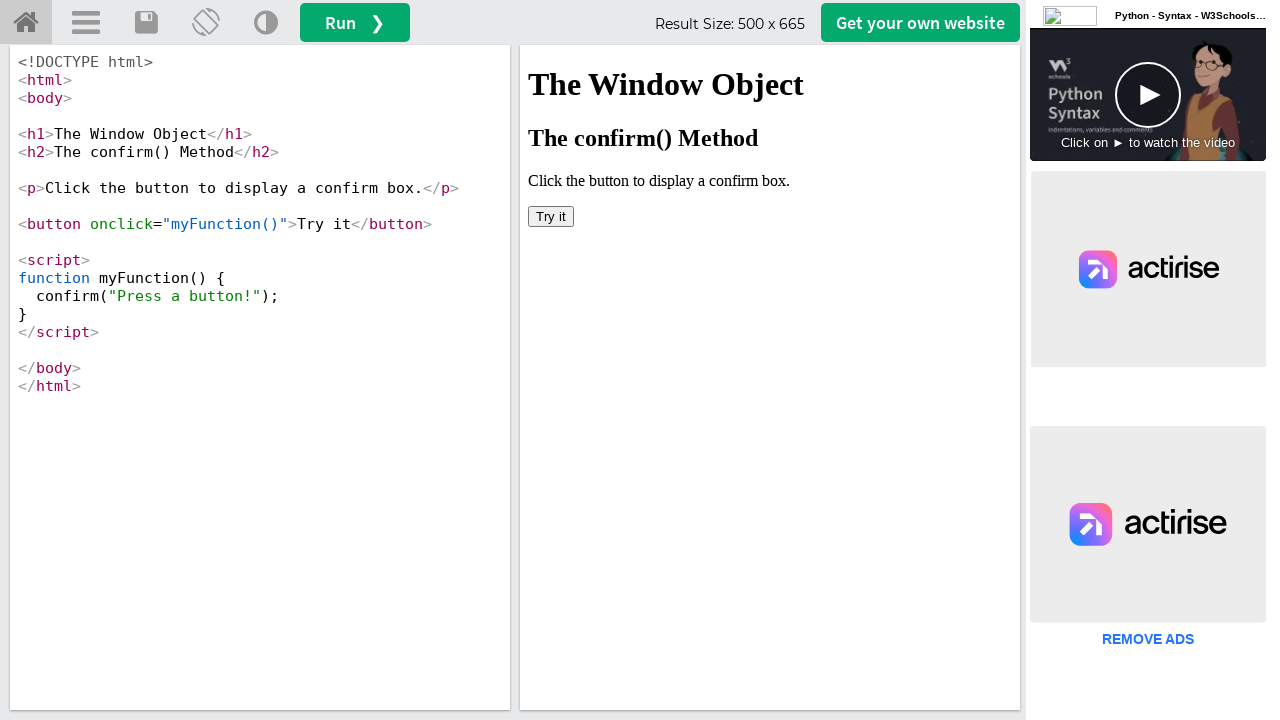

Set up dialog handler to dismiss confirmation alerts
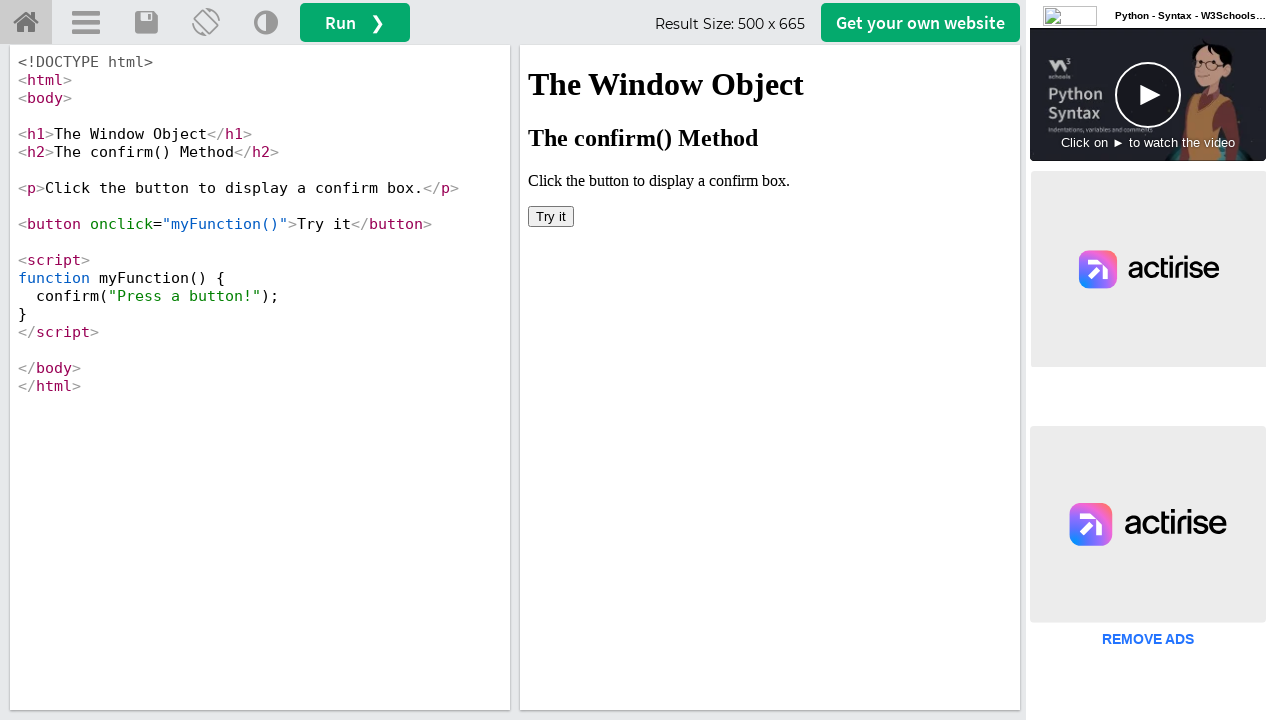

Located iframe with ID 'iframeResult'
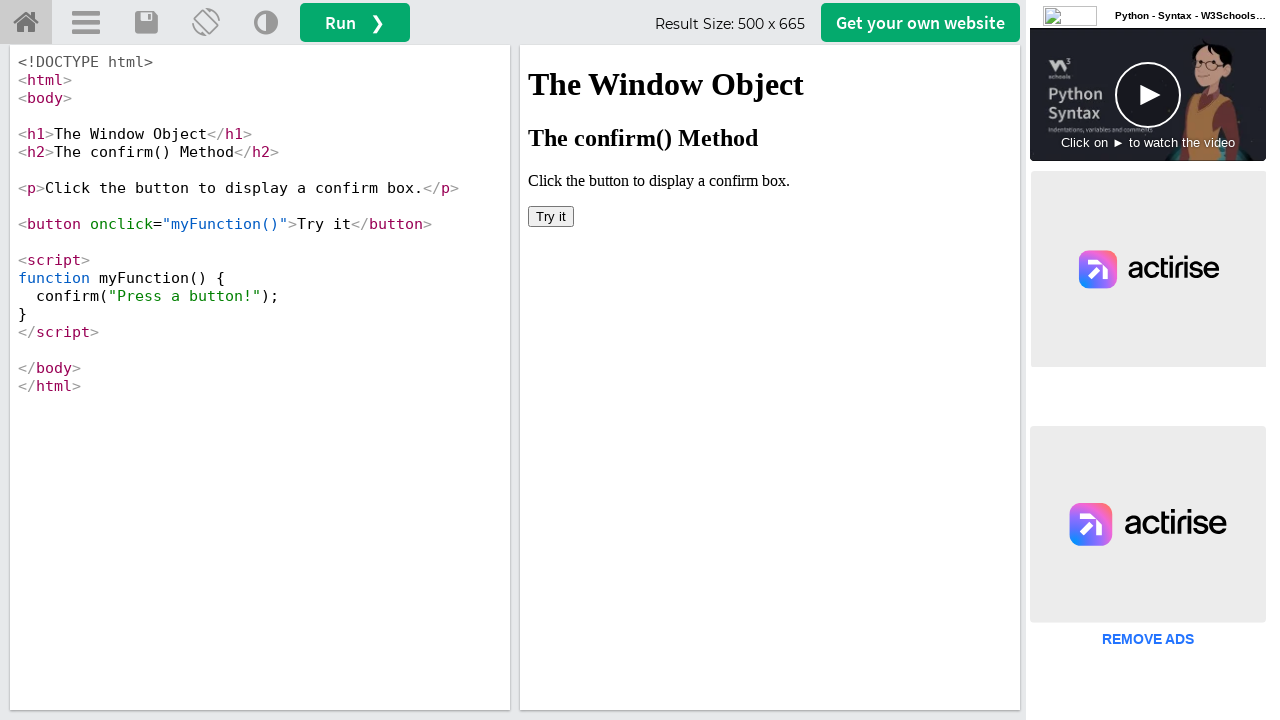

Clicked button to trigger JavaScript confirmation alert at (551, 216) on #iframeResult >> internal:control=enter-frame >> xpath=//button[@onClick='myFunc
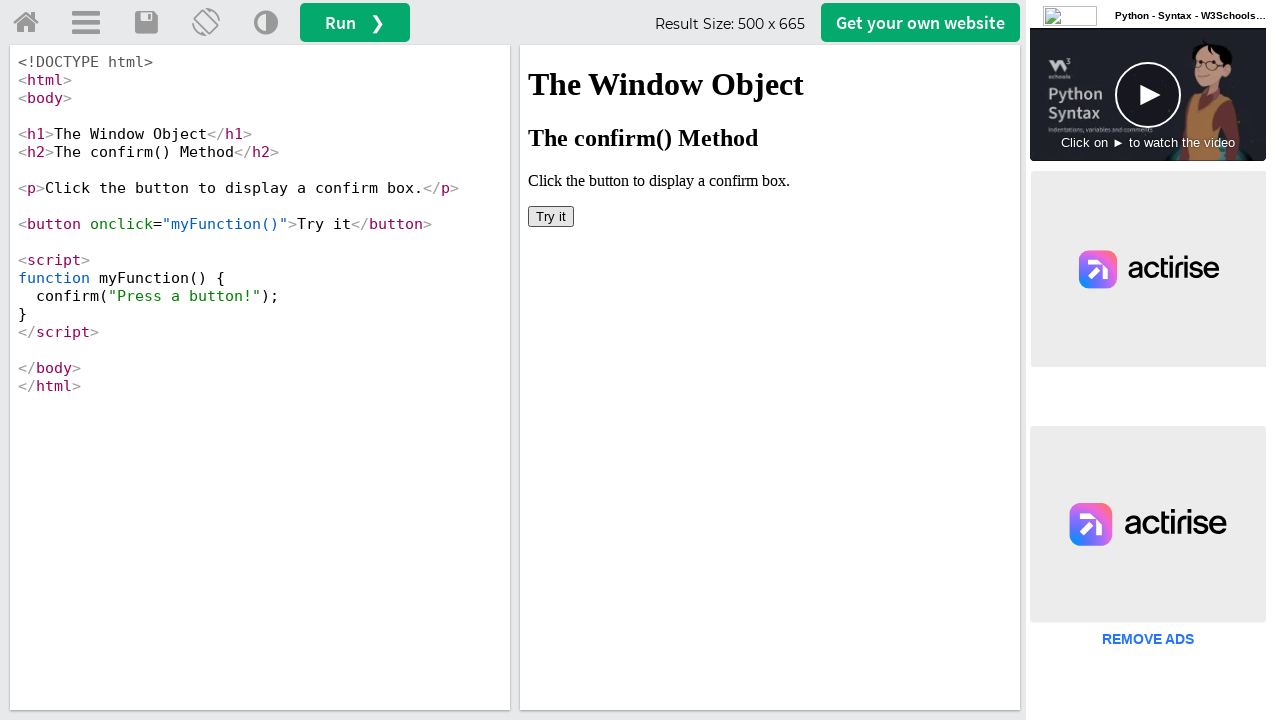

Waited 1000ms for dialog interaction to complete
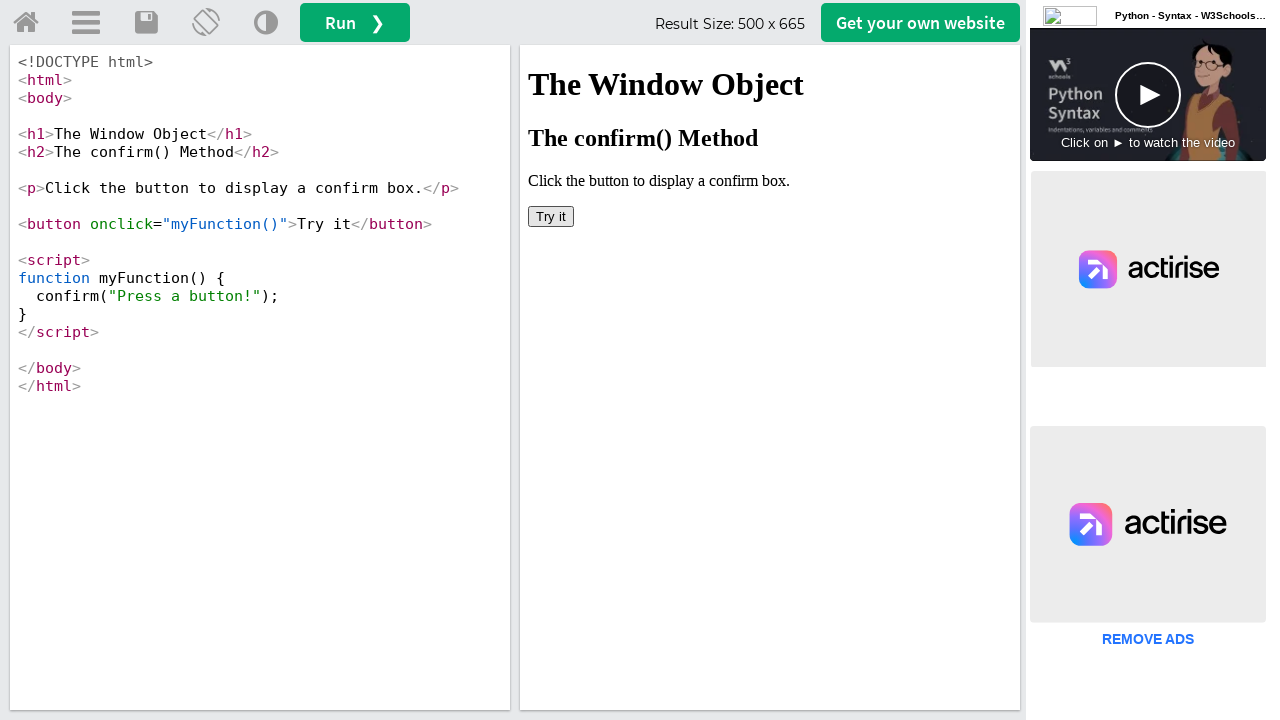

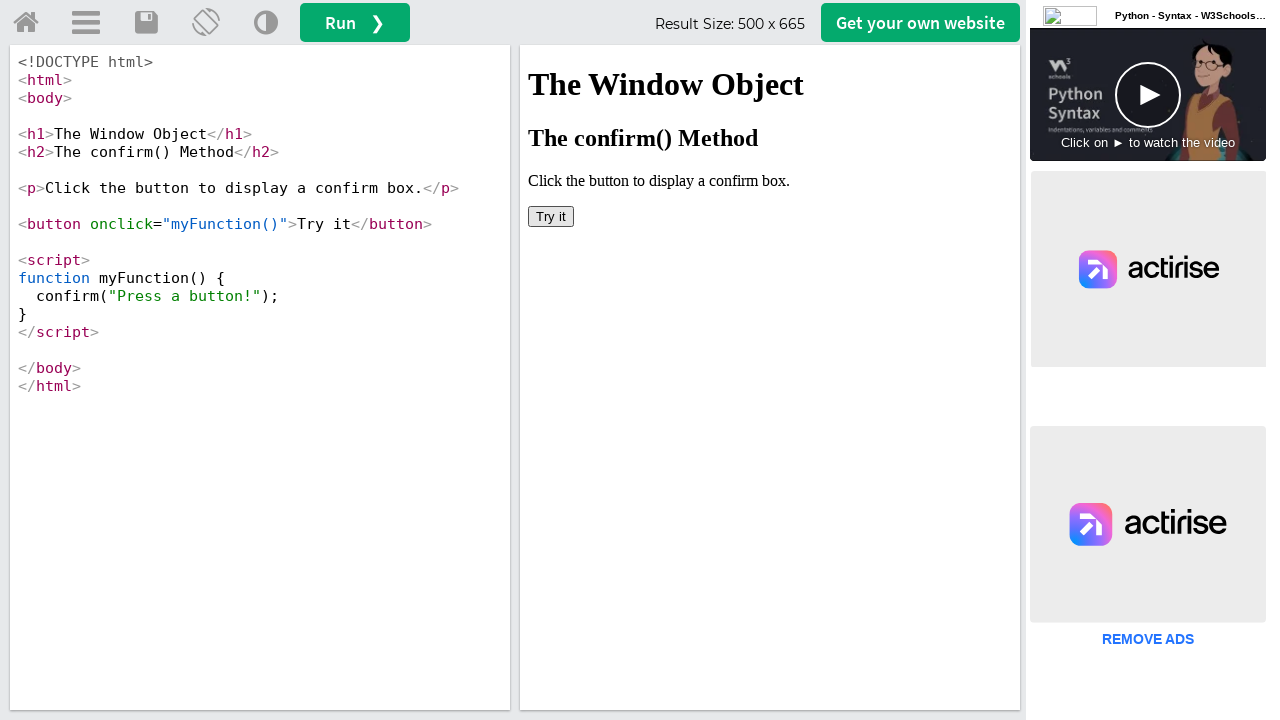